Opens the L'Etoile website and verifies that the page title matches the expected value "L'Etoile"

Starting URL: https://www.letu.ru/

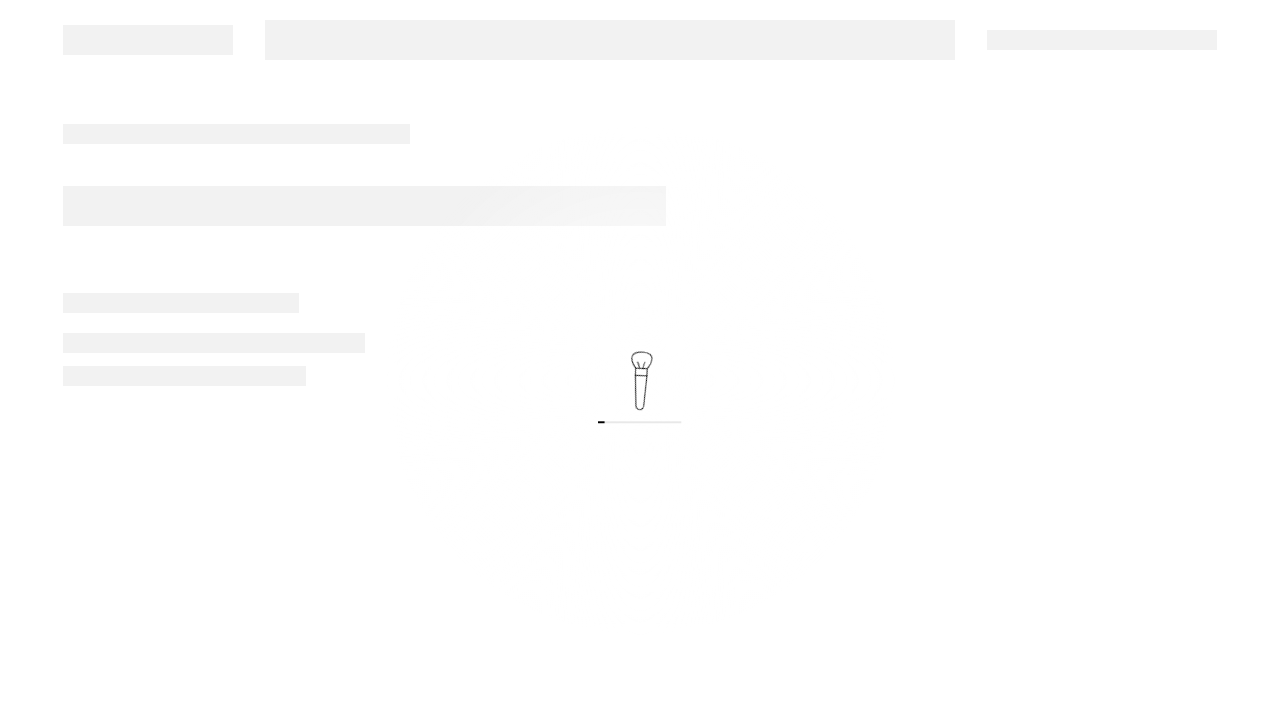

Waited for page to load (domcontentloaded state)
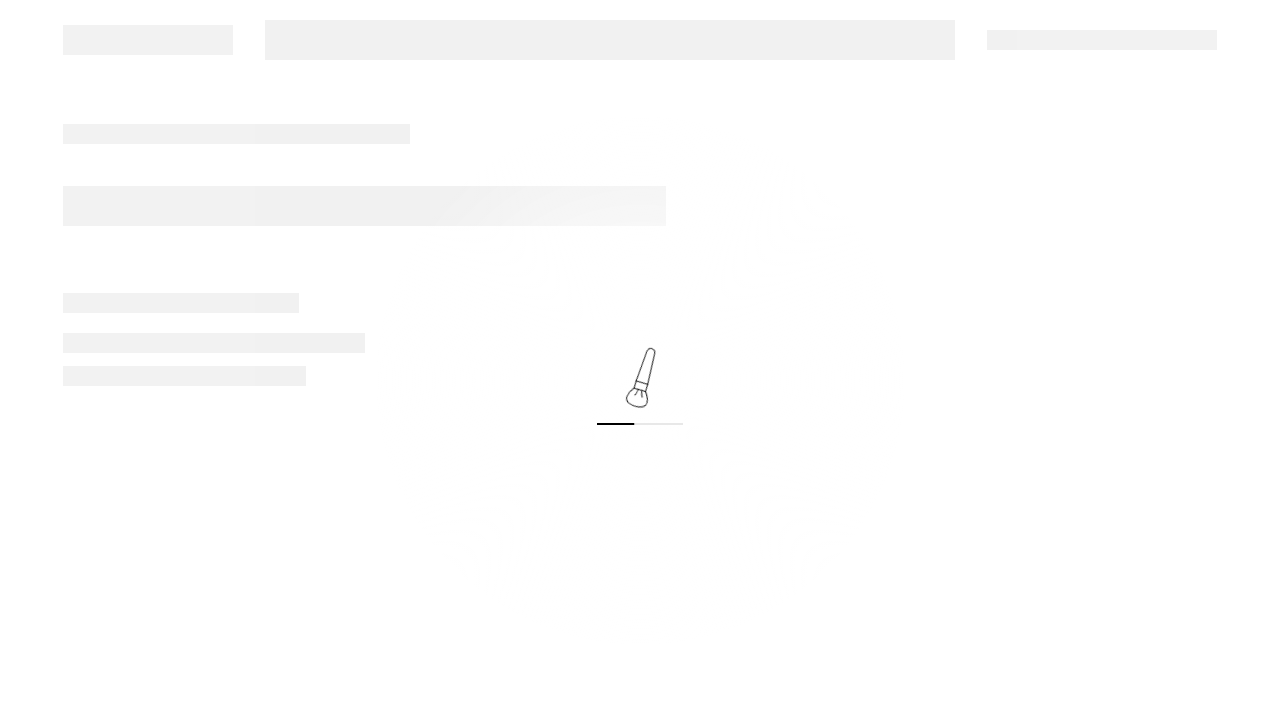

Retrieved page title
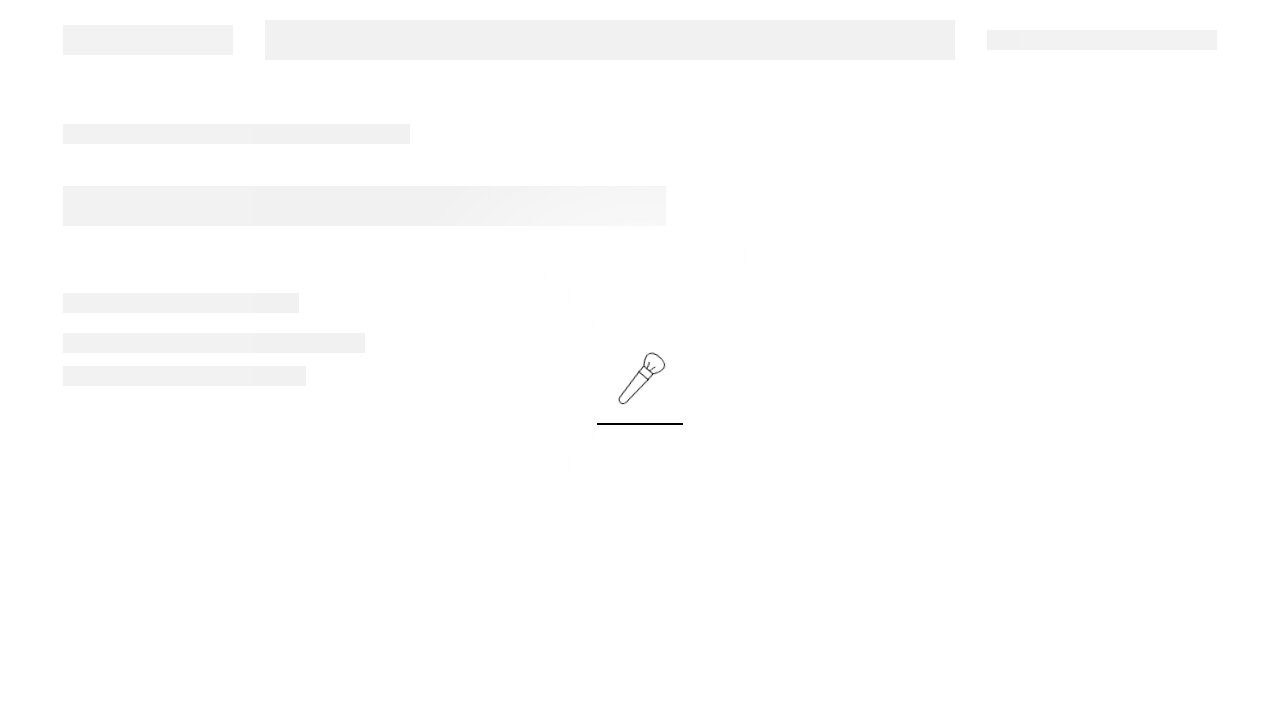

Verified page title matches 'L'Etoile'
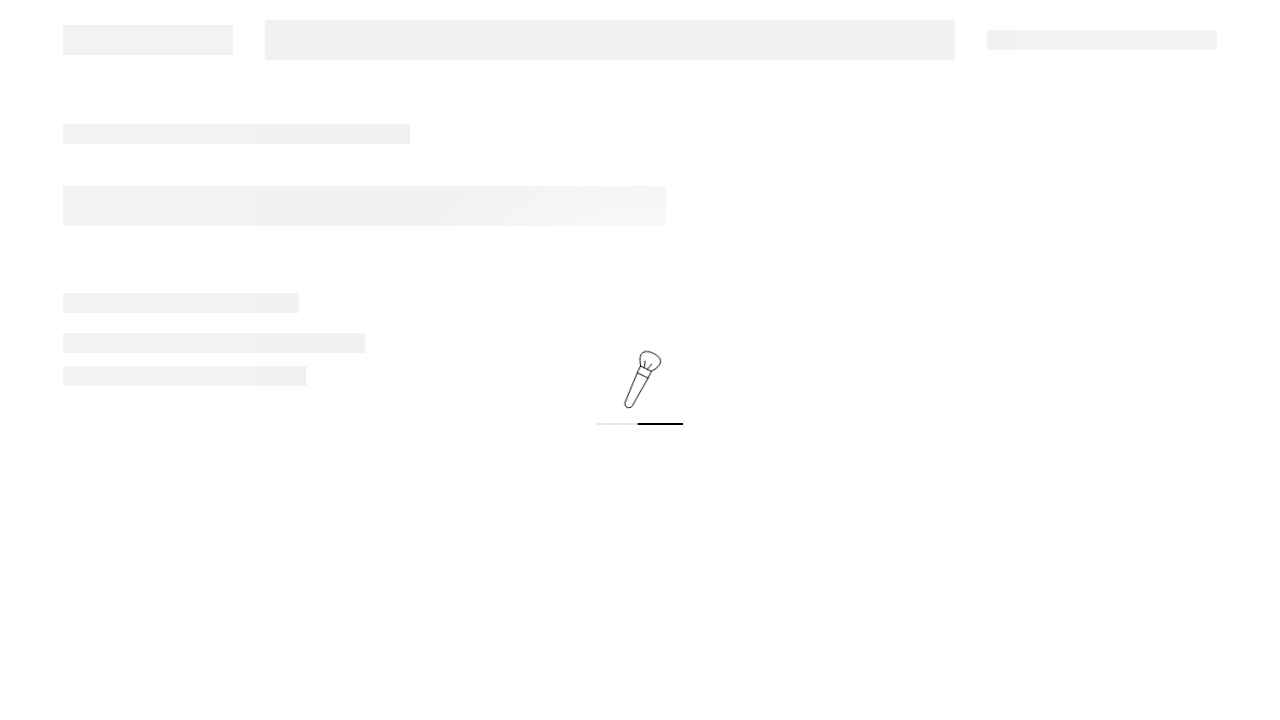

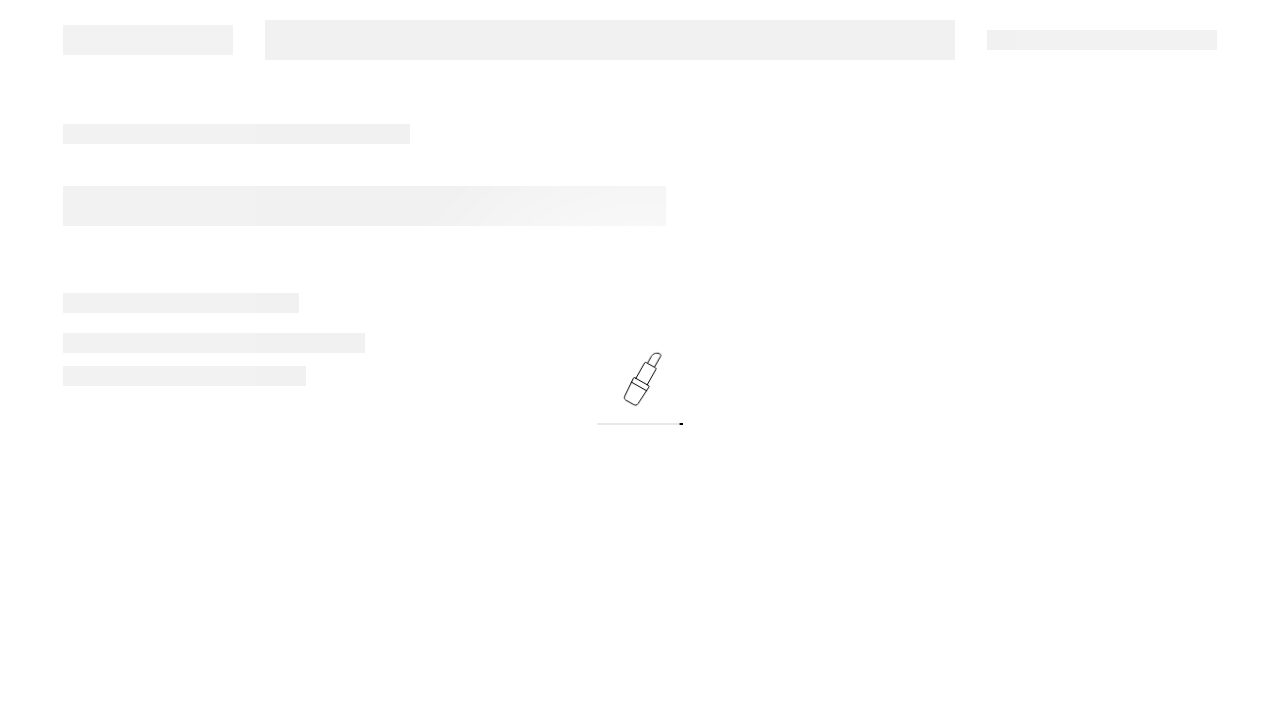